Tests window handling by clicking a link that opens a new window, extracting text from the new window, and using that text to fill a form field in the original window

Starting URL: https://rahulshettyacademy.com/loginpagePractise/

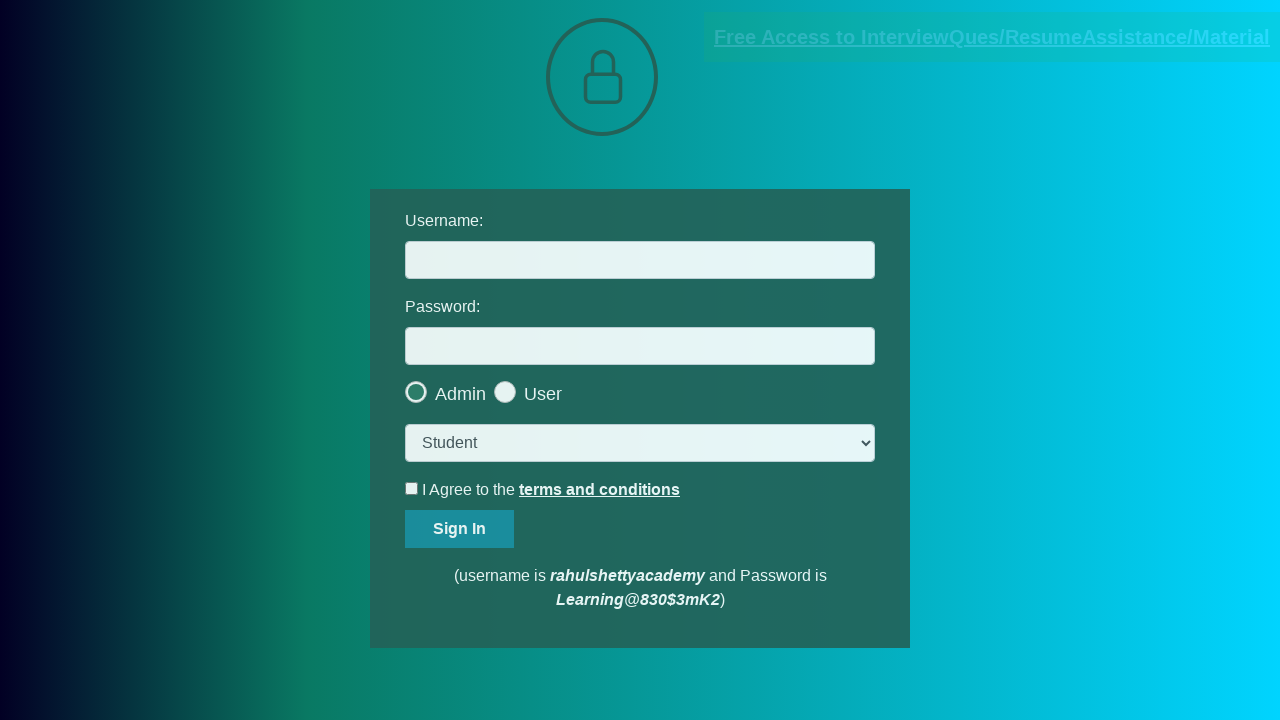

Clicked blinking text link to open new window at (992, 37) on a.blinkingText
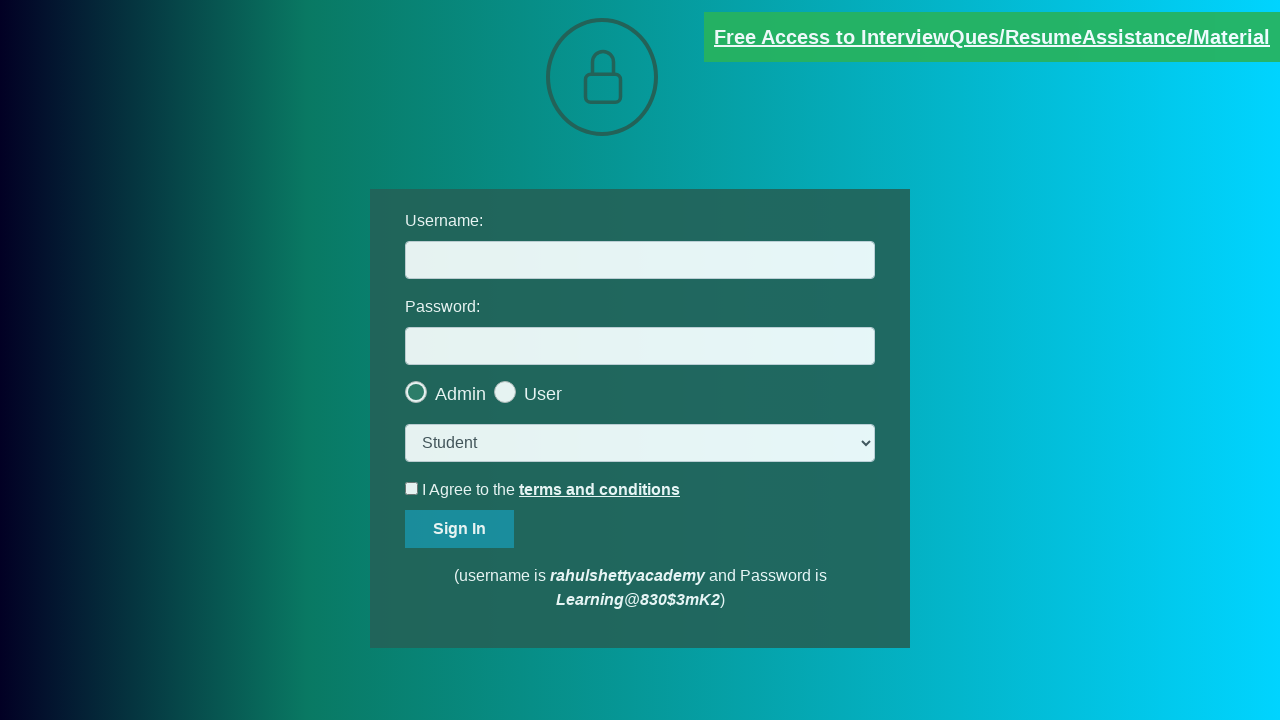

New window opened and captured
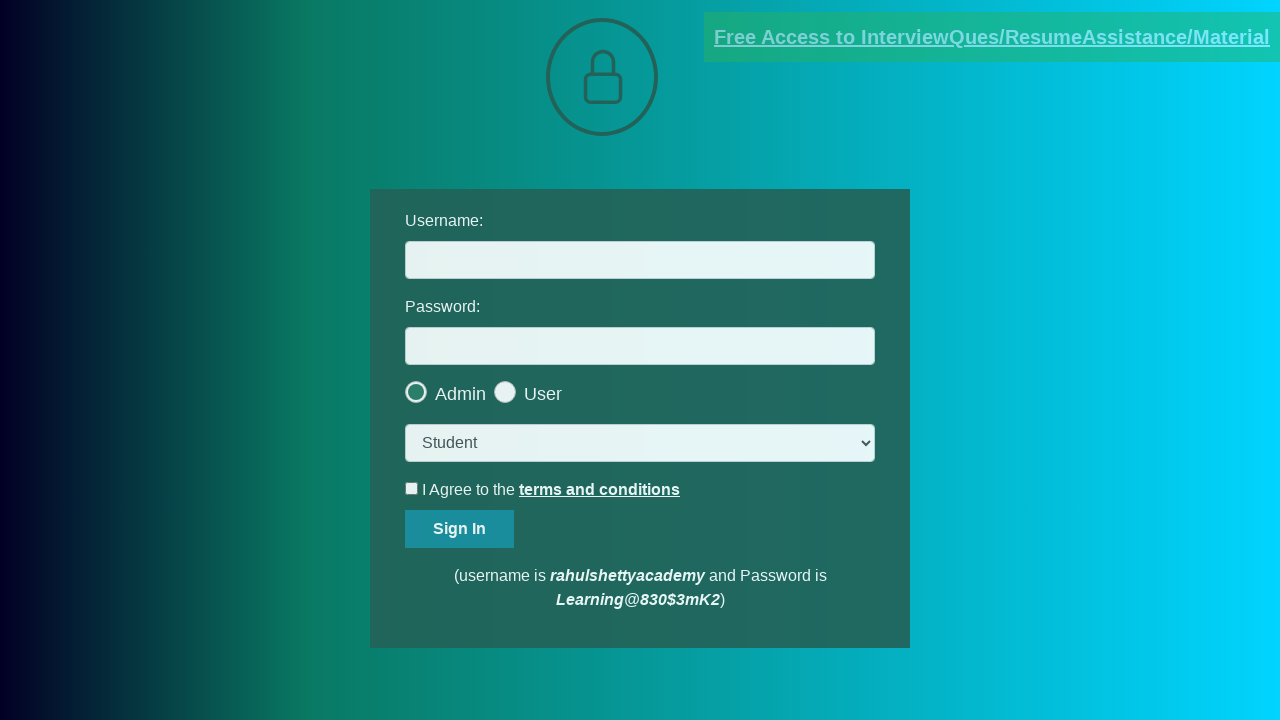

Waited for email text element to load in new window
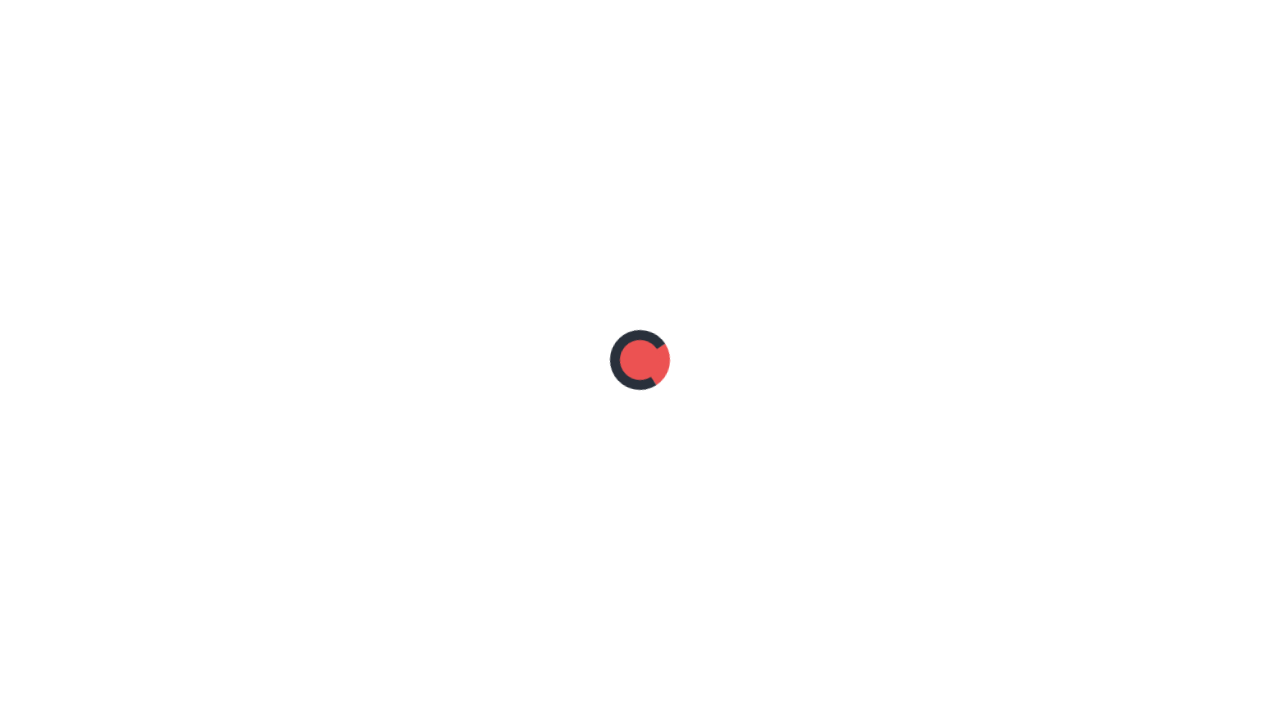

Extracted full text containing email address from new window
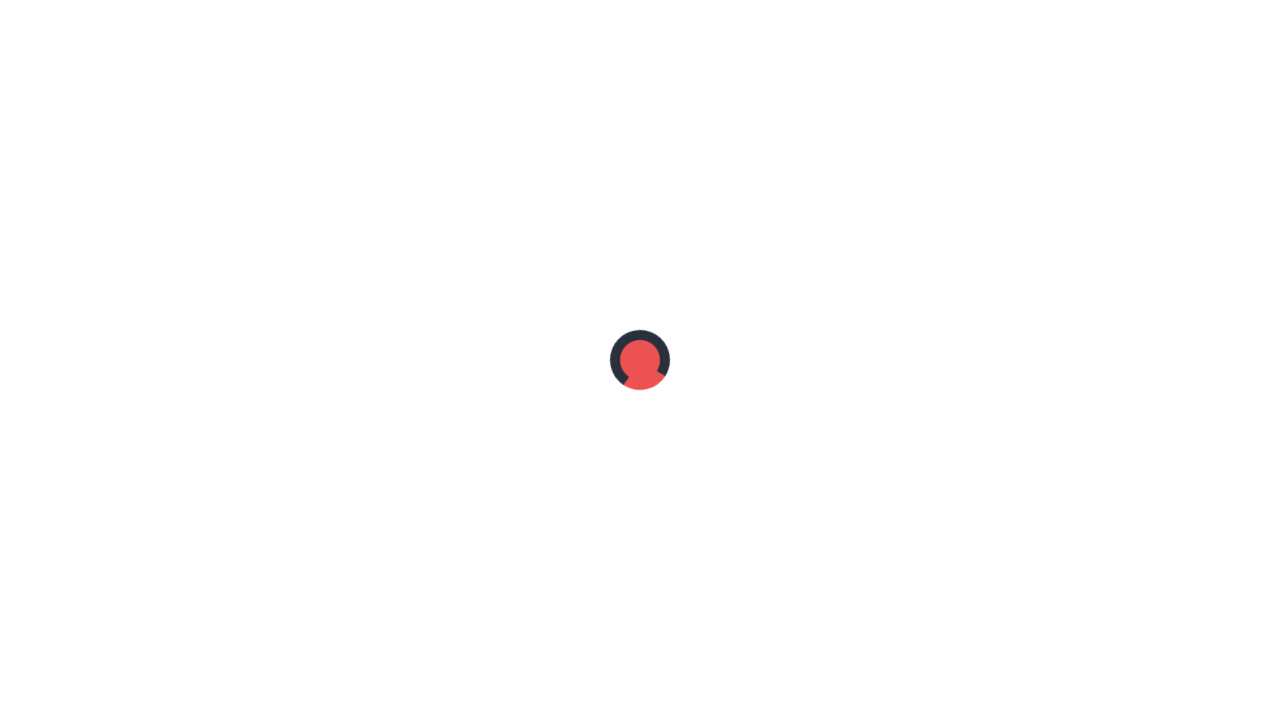

Parsed email address from text: mentor@rahulshettyacademy.com
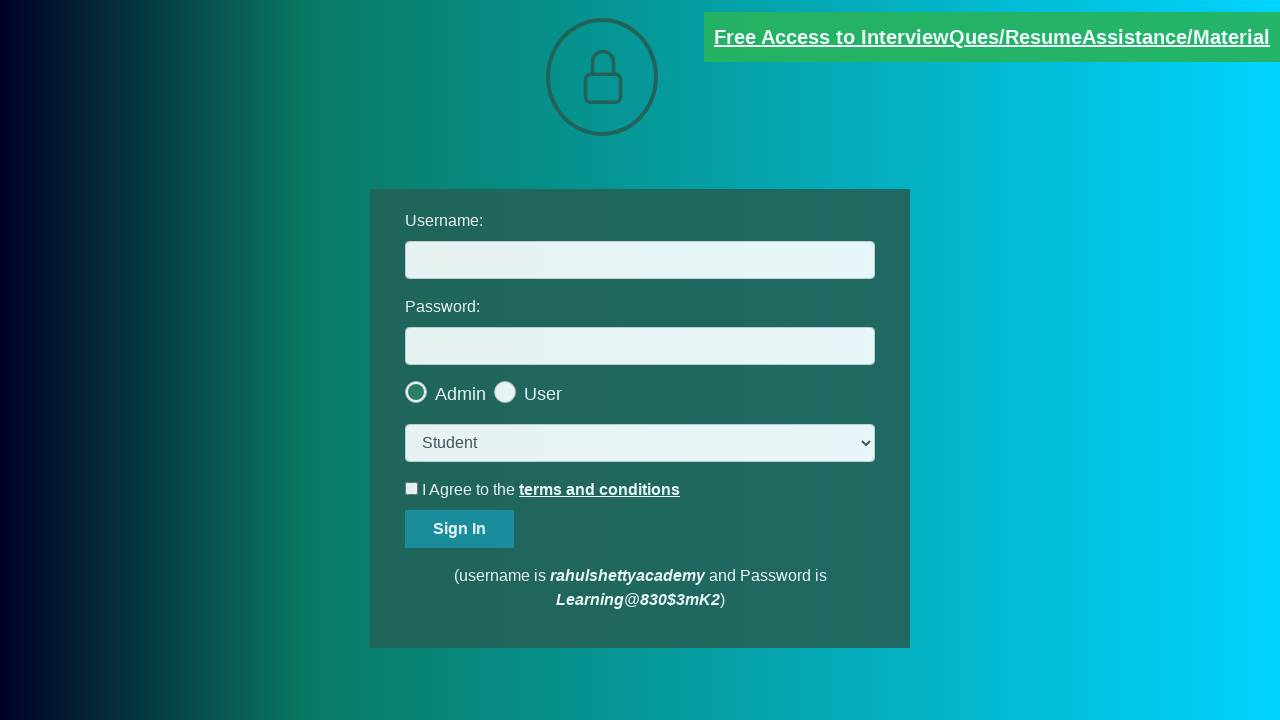

Filled username field with extracted email: mentor@rahulshettyacademy.com on #username
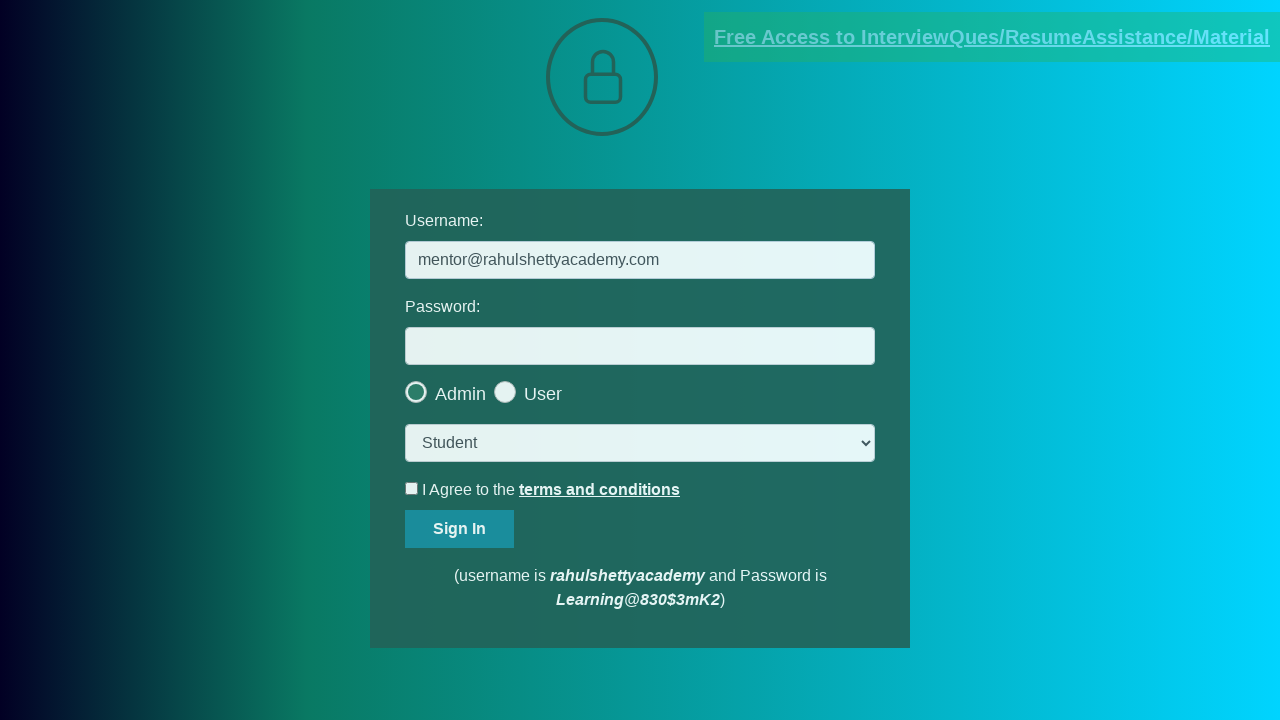

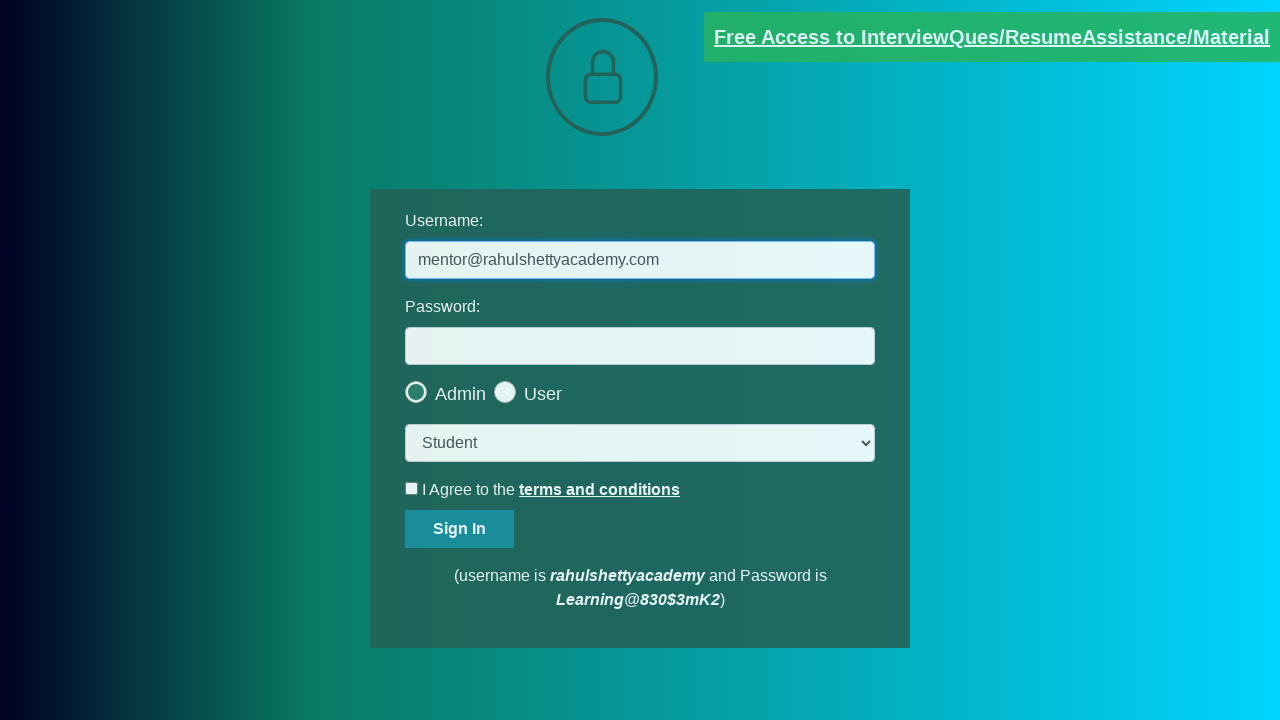